Tests jQuery UI dropdown selection by clicking the number dropdown, selecting the value '19' from the menu items, and verifying the selection

Starting URL: https://jqueryui.com/resources/demos/selectmenu/default.html

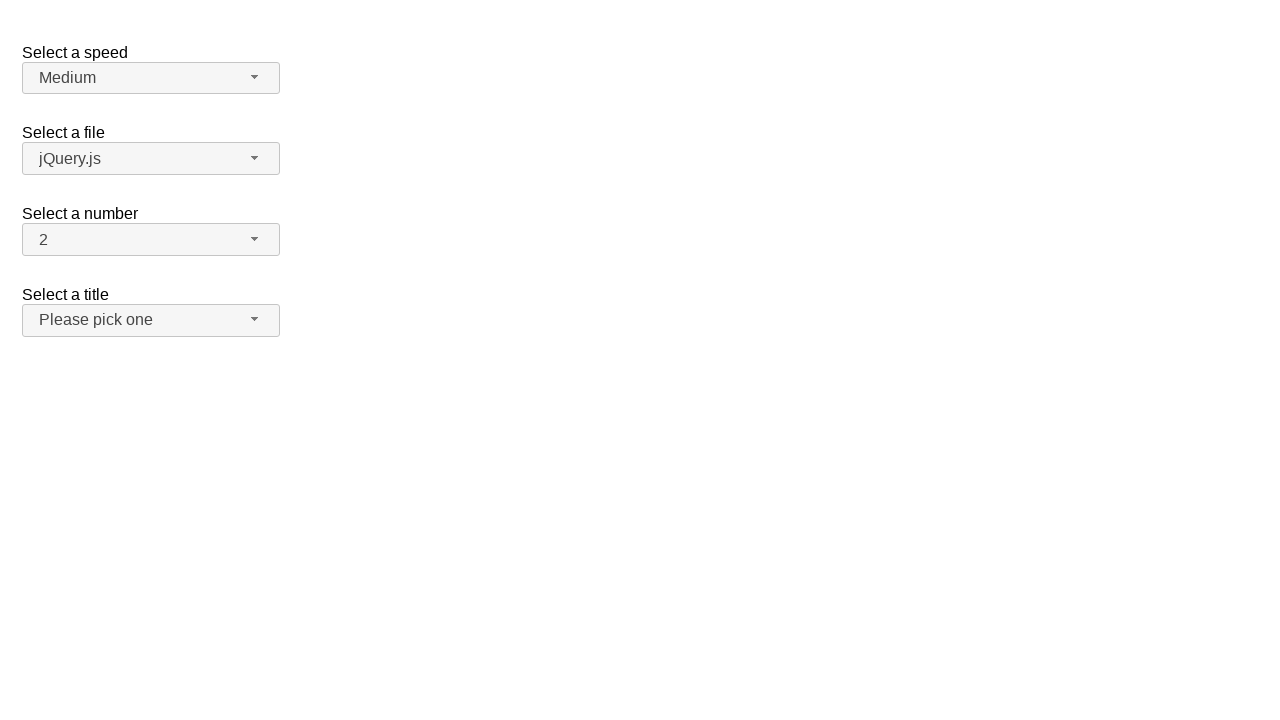

Waited for number dropdown button to be available
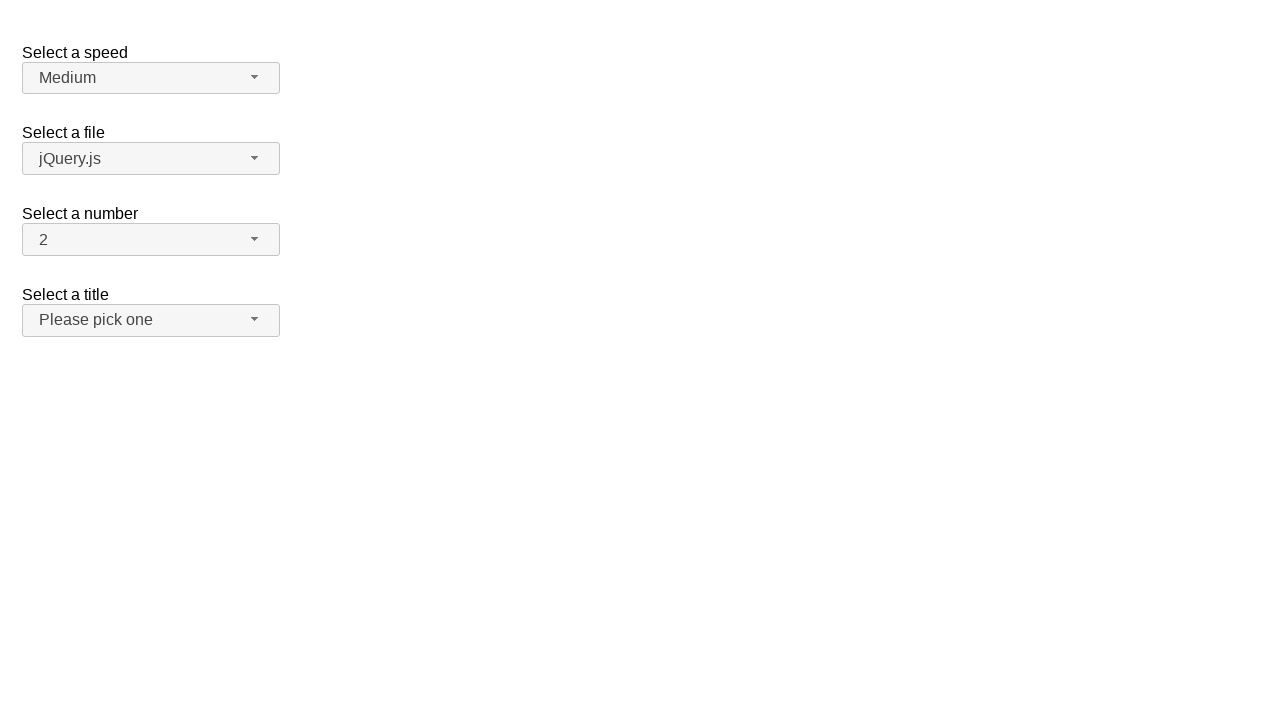

Clicked number dropdown button at (151, 240) on #number-button
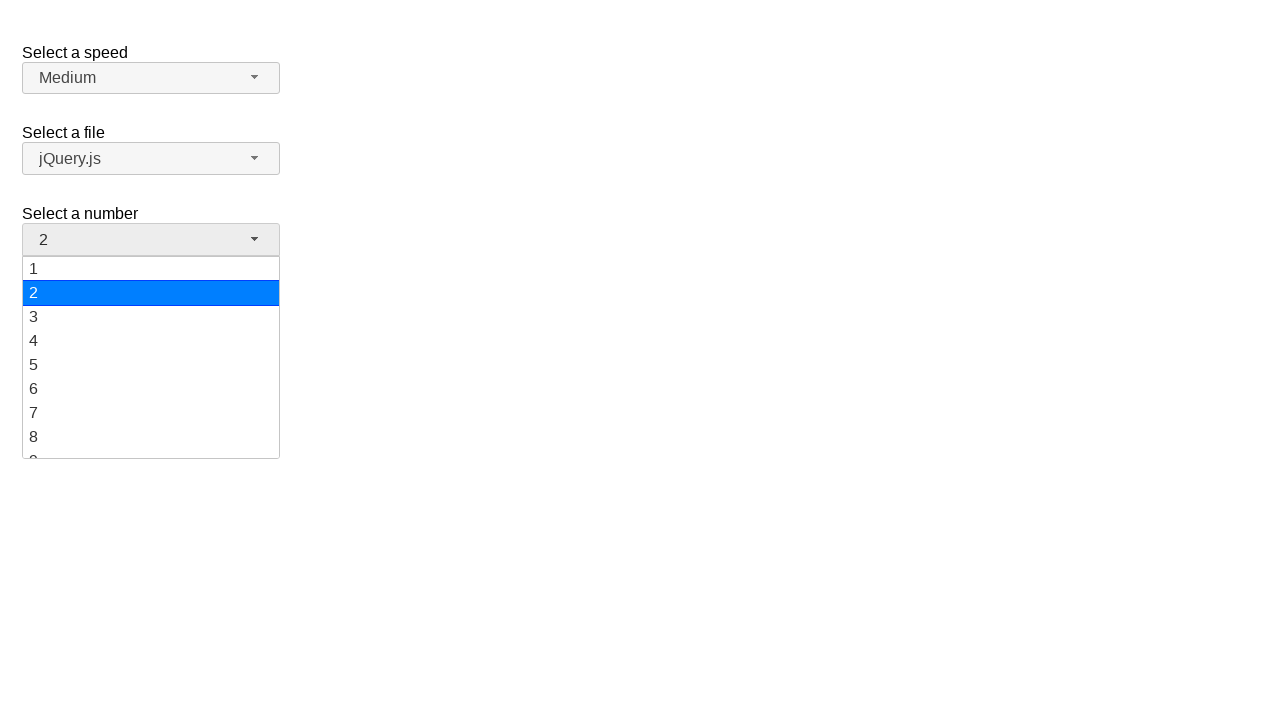

Selected value '19' from dropdown menu
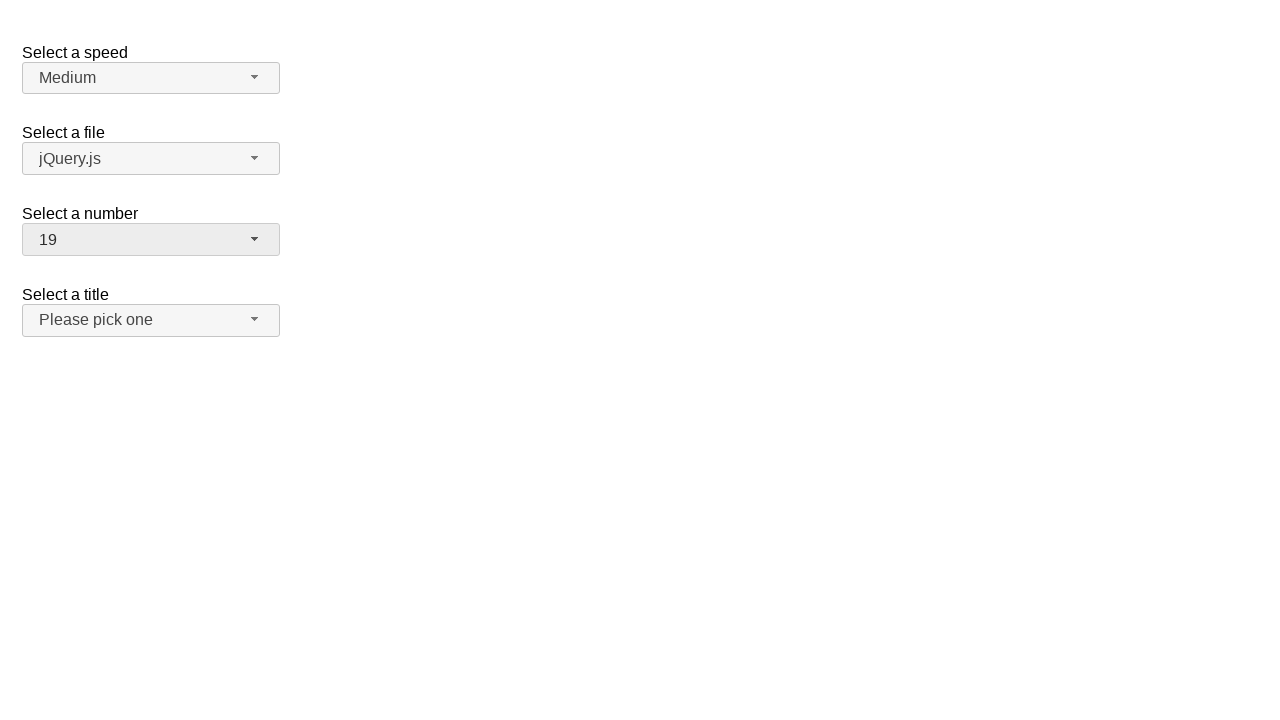

Retrieved selected dropdown value
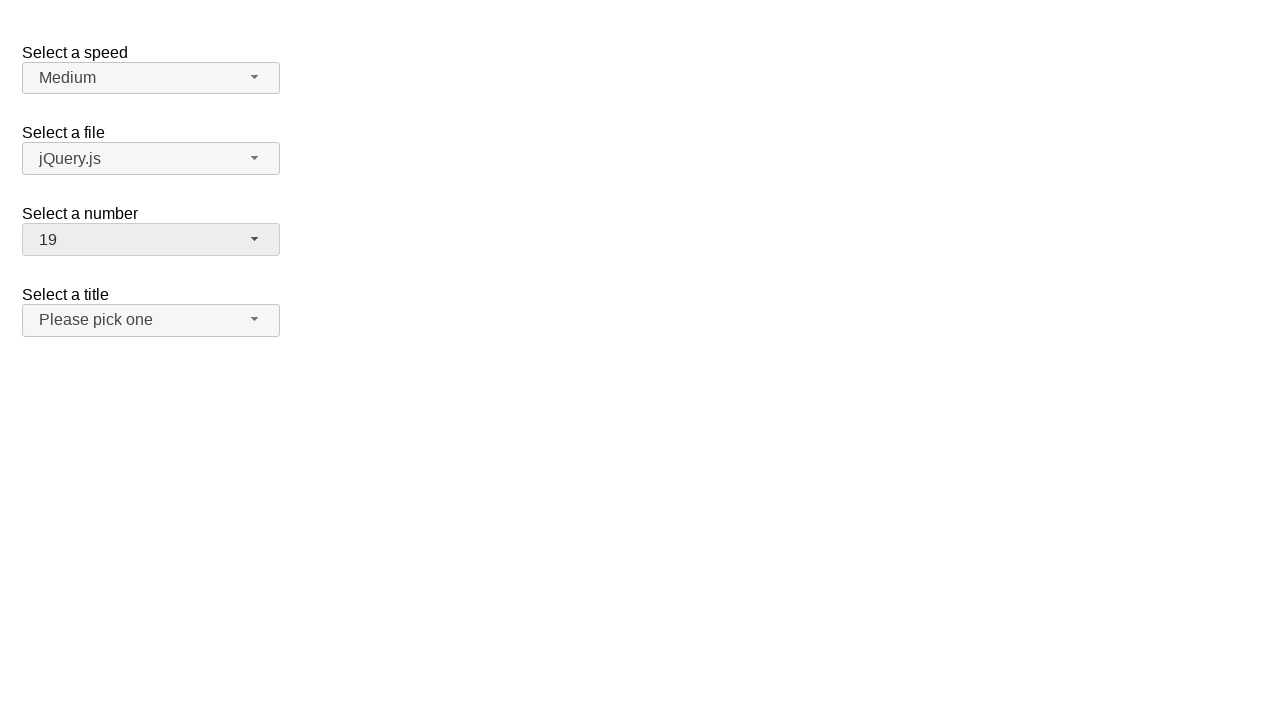

Verified that '19' is correctly selected in the dropdown
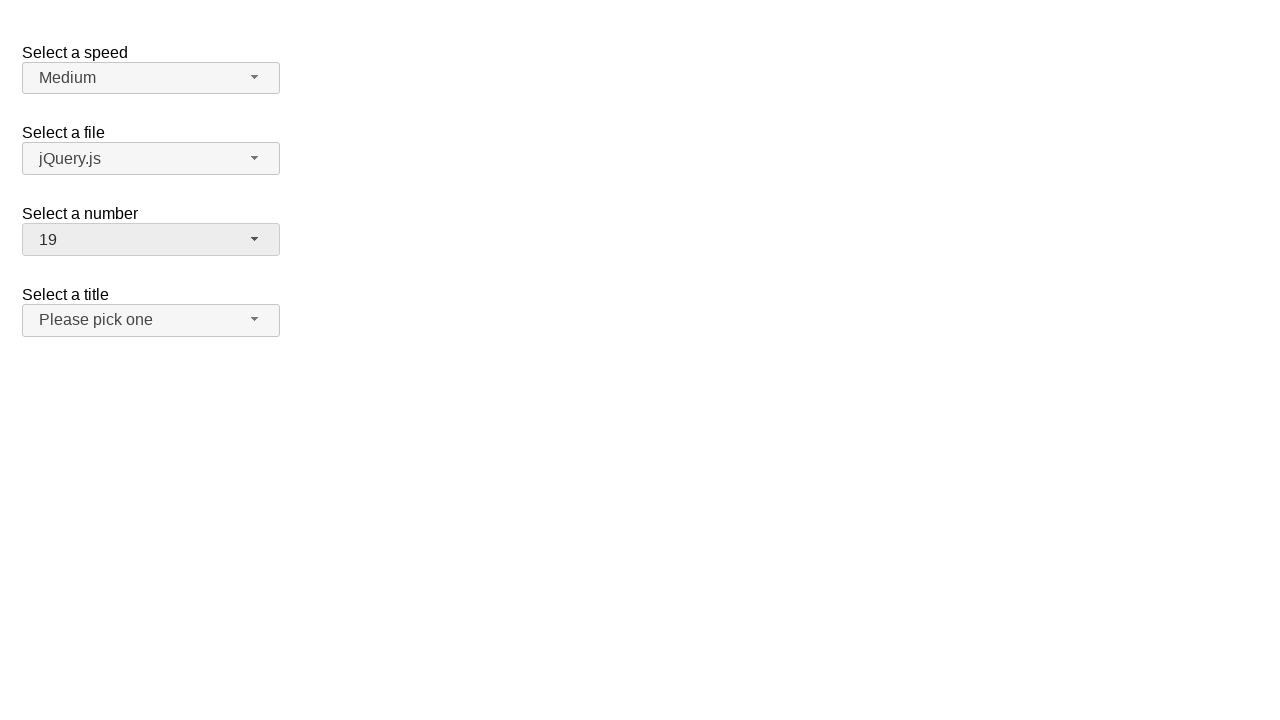

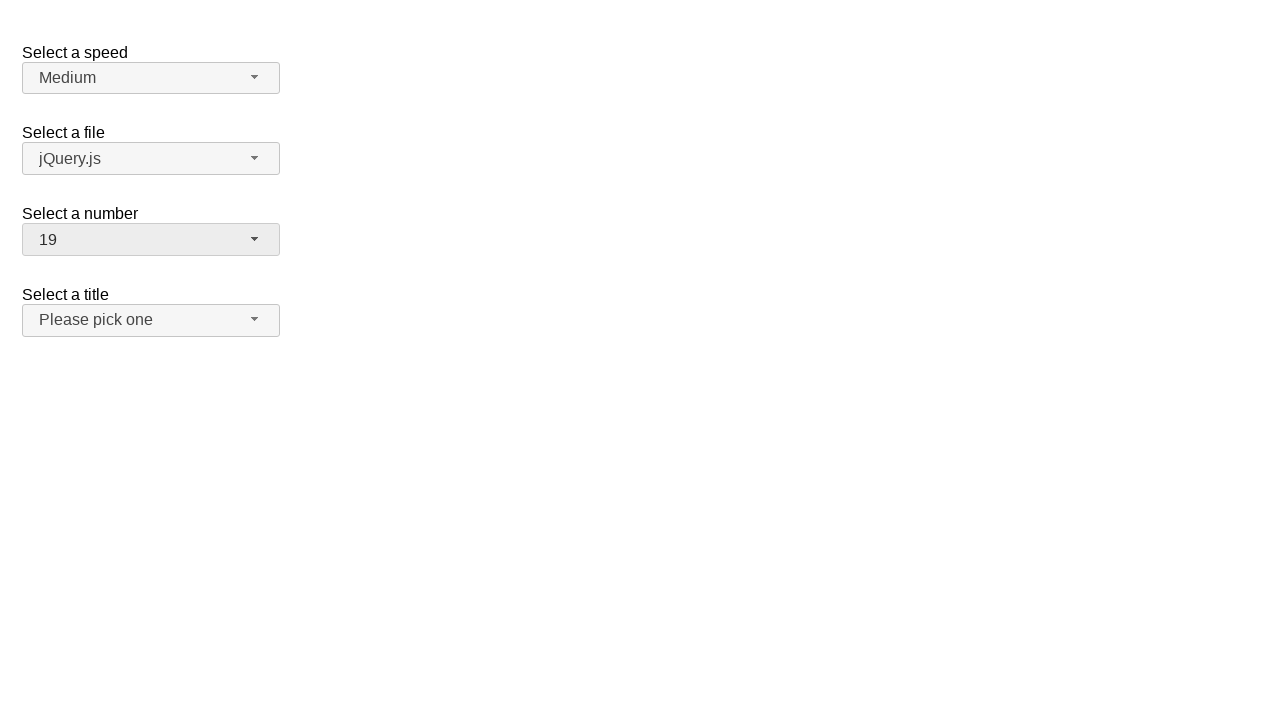